Opens a dropdown menu and scrolls through it to find and select "Item 30" from a long list of items

Starting URL: https://testautomationpractice.blogspot.com/

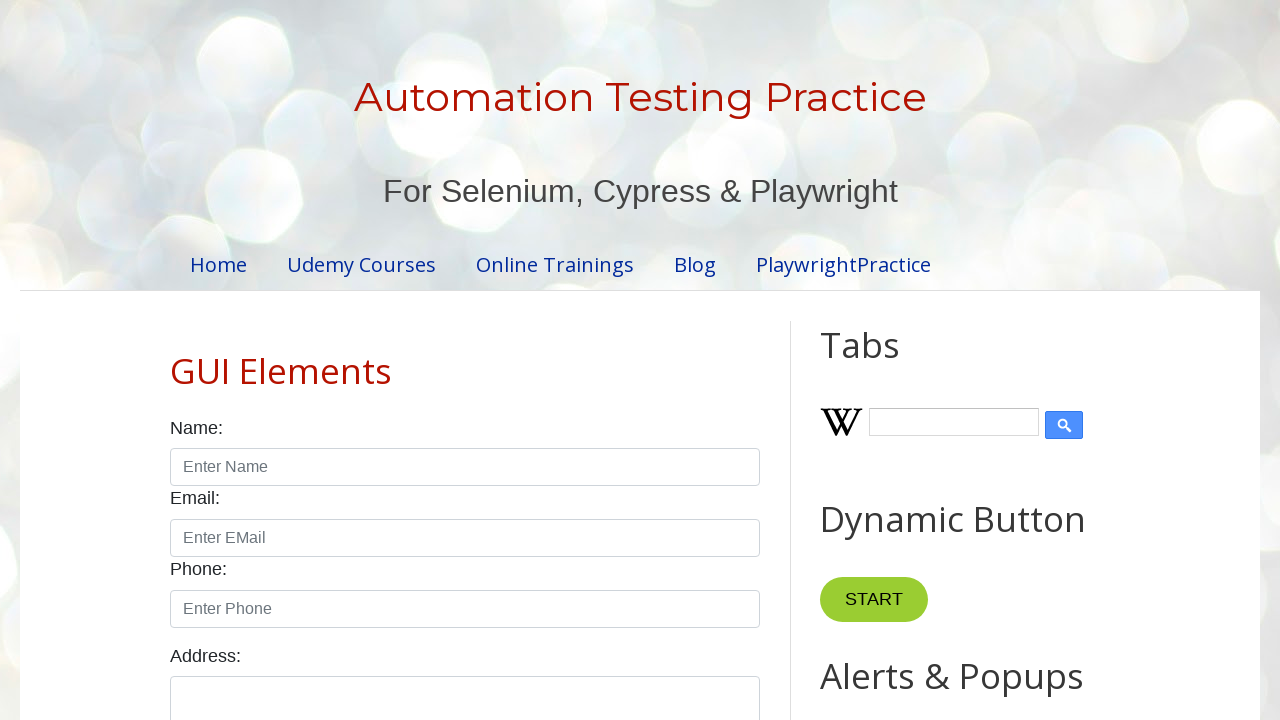

Clicked dropdown trigger to open menu at (920, 360) on #comboBox
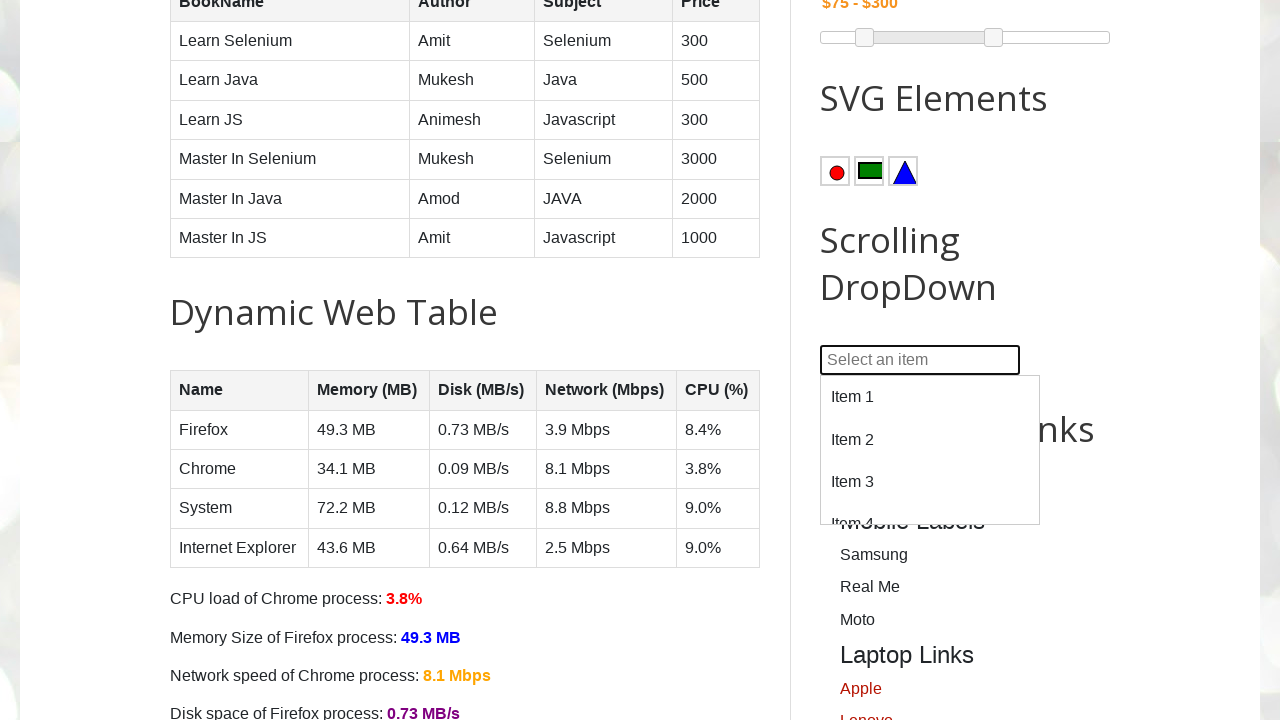

Dropdown menu became visible
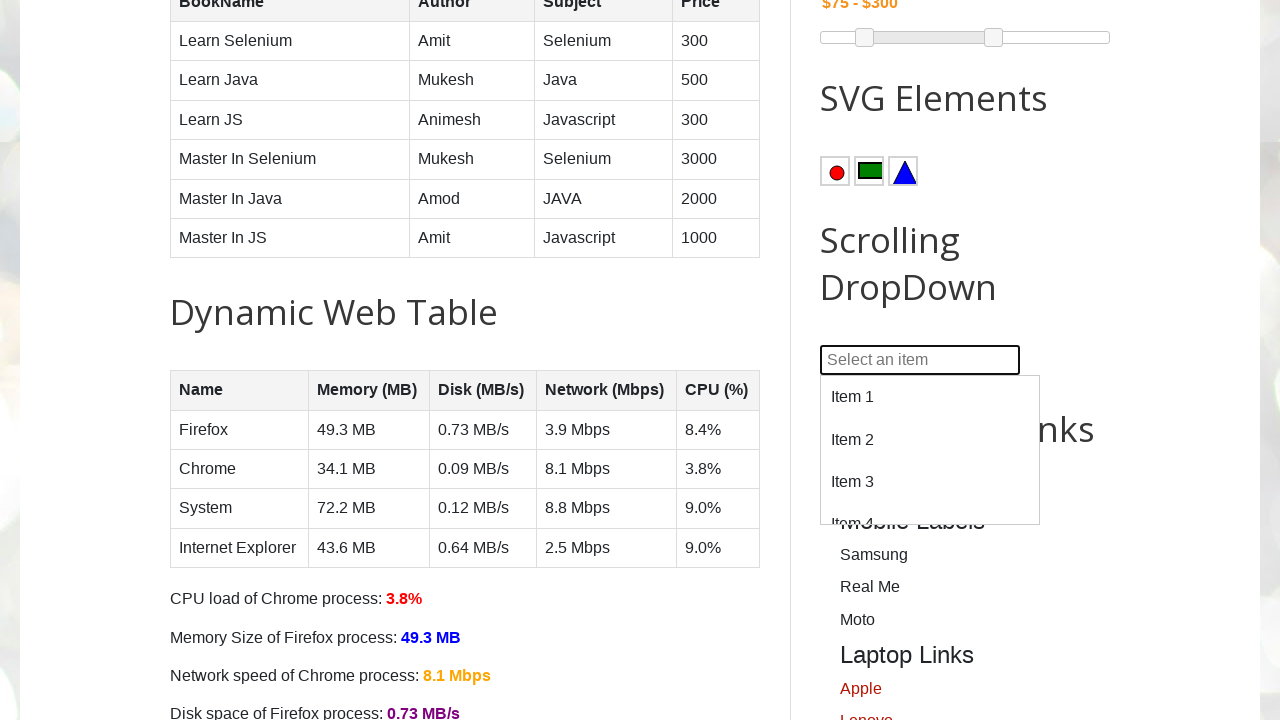

Found and clicked 'Item 30' in dropdown at (930, 450) on #dropdown >> div:text('Item 30')
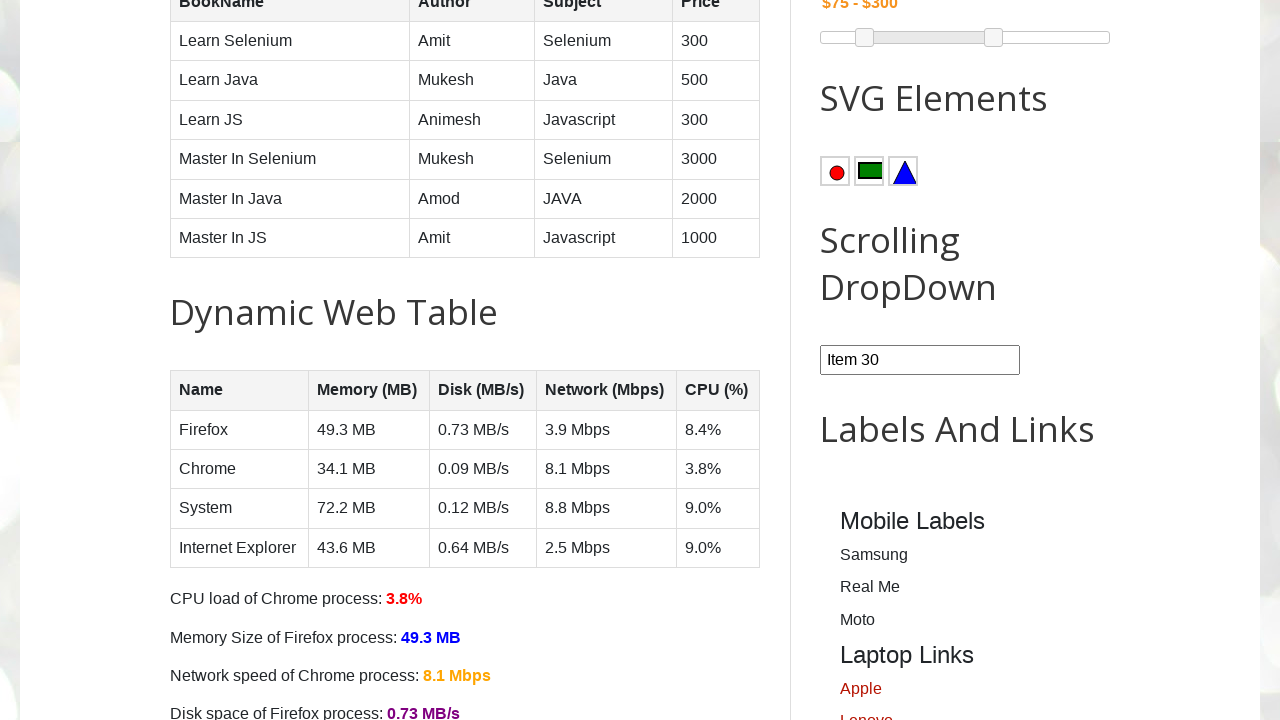

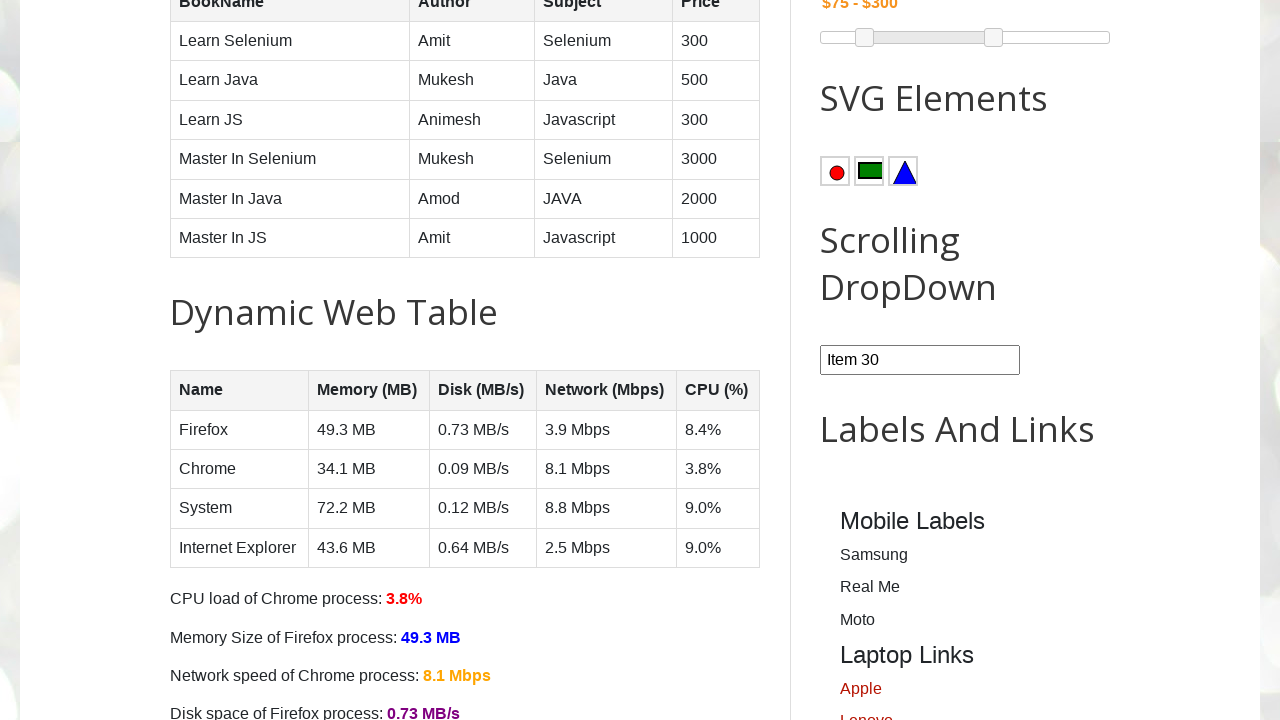